Tests confirm dialog by clicking a button and dismissing/canceling the confirmation

Starting URL: https://demoqa.com/alerts

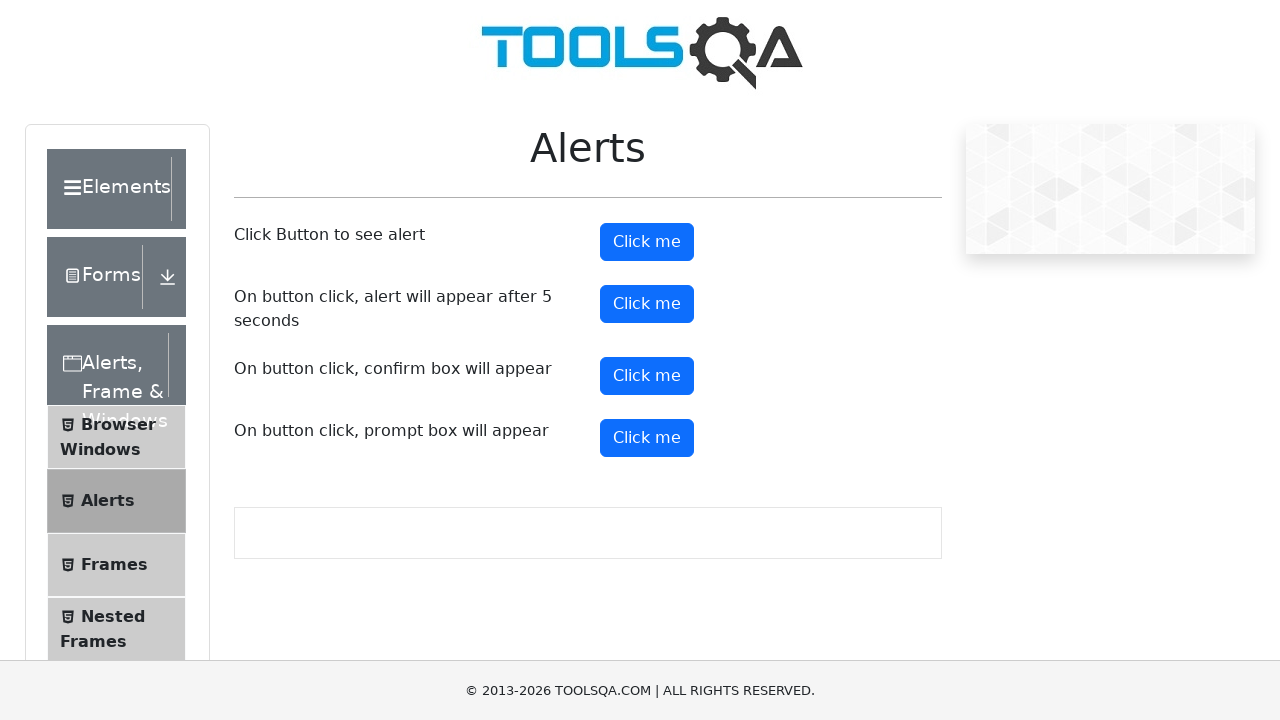

Set up dialog handler to dismiss confirmation dialogs
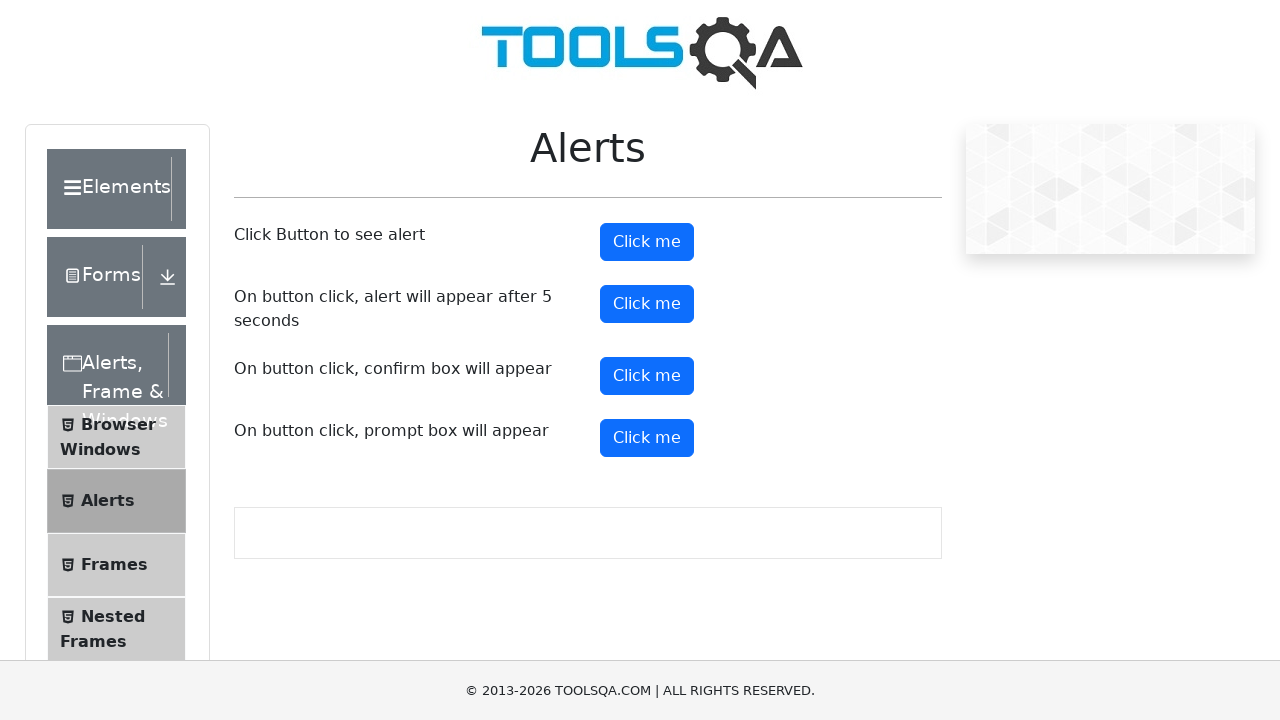

Clicked confirm button to trigger confirmation dialog at (647, 376) on button#confirmButton
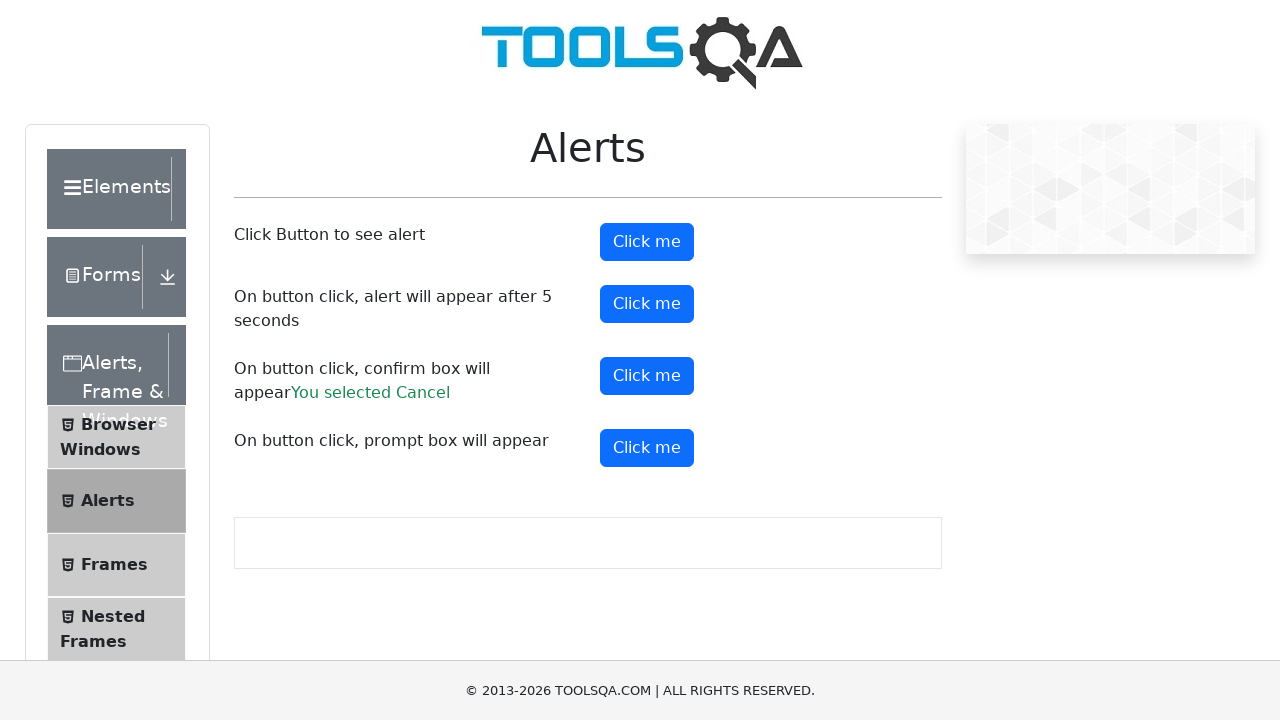

Confirmation dialog was dismissed and result appeared
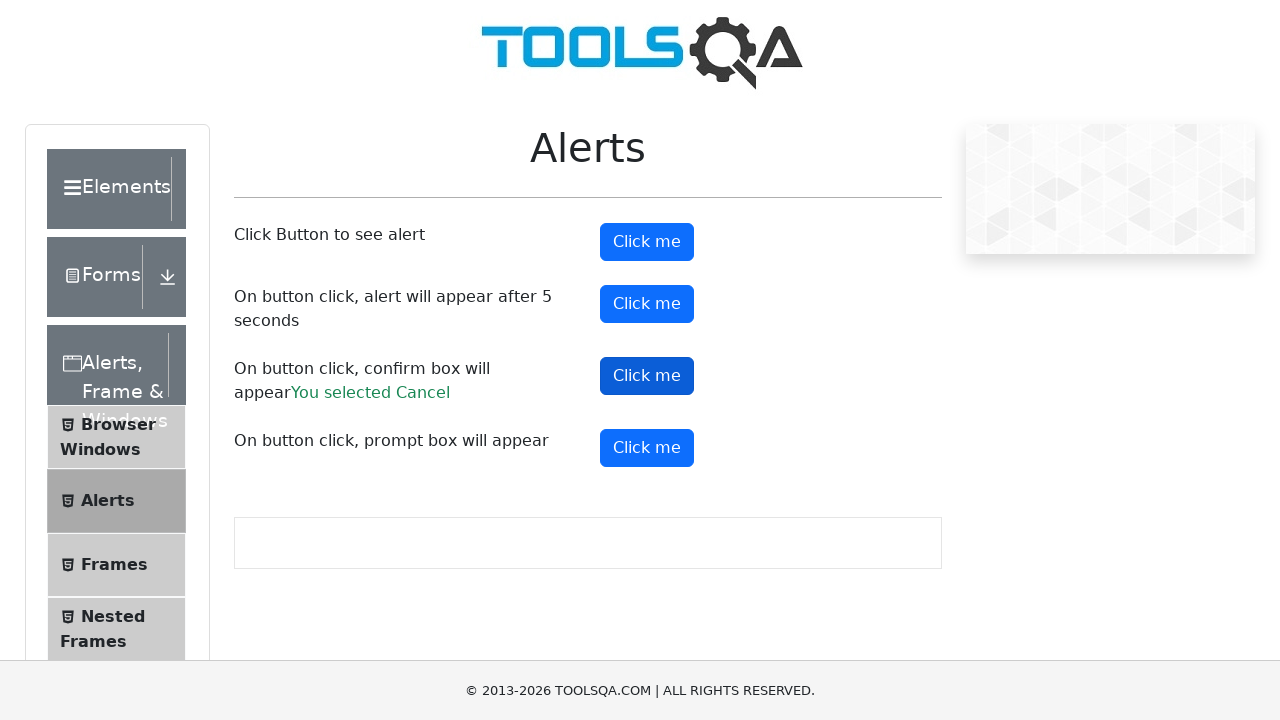

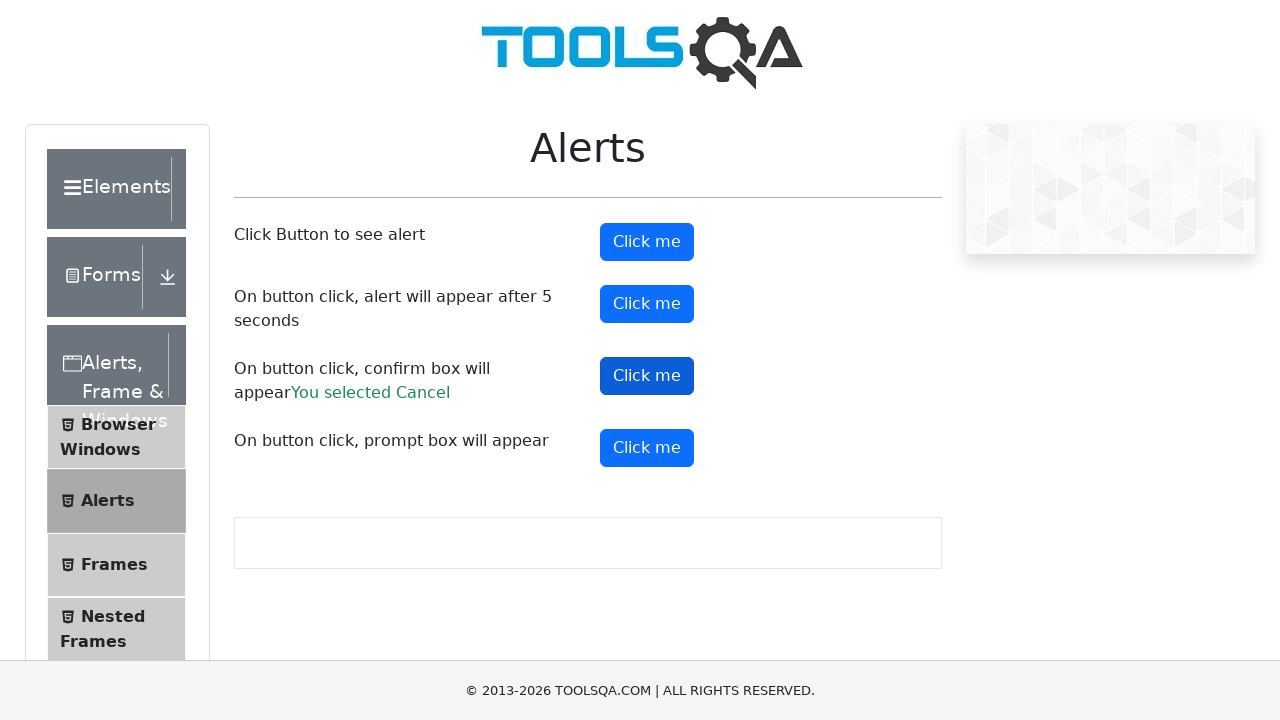